Tests dynamic content loading by clicking a button and verifying that hidden text becomes visible after the click

Starting URL: https://the-internet.herokuapp.com/dynamic_loading/1

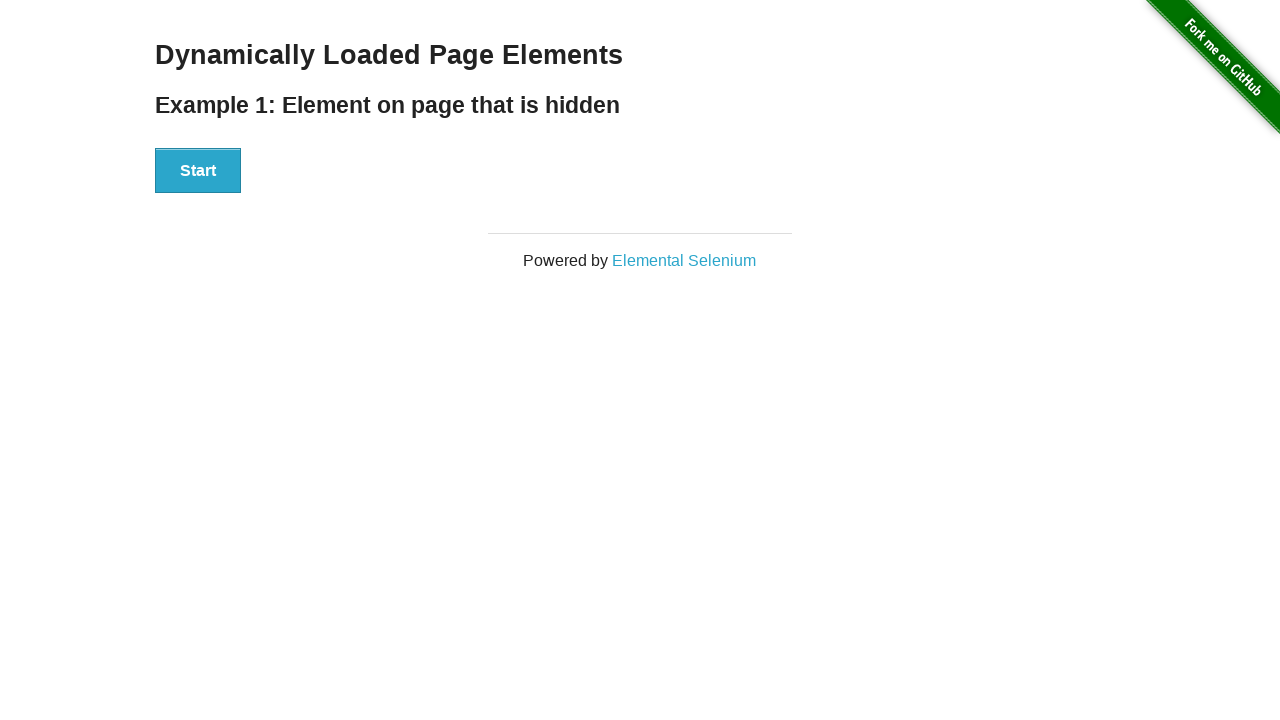

Checked if hidden text is initially visible
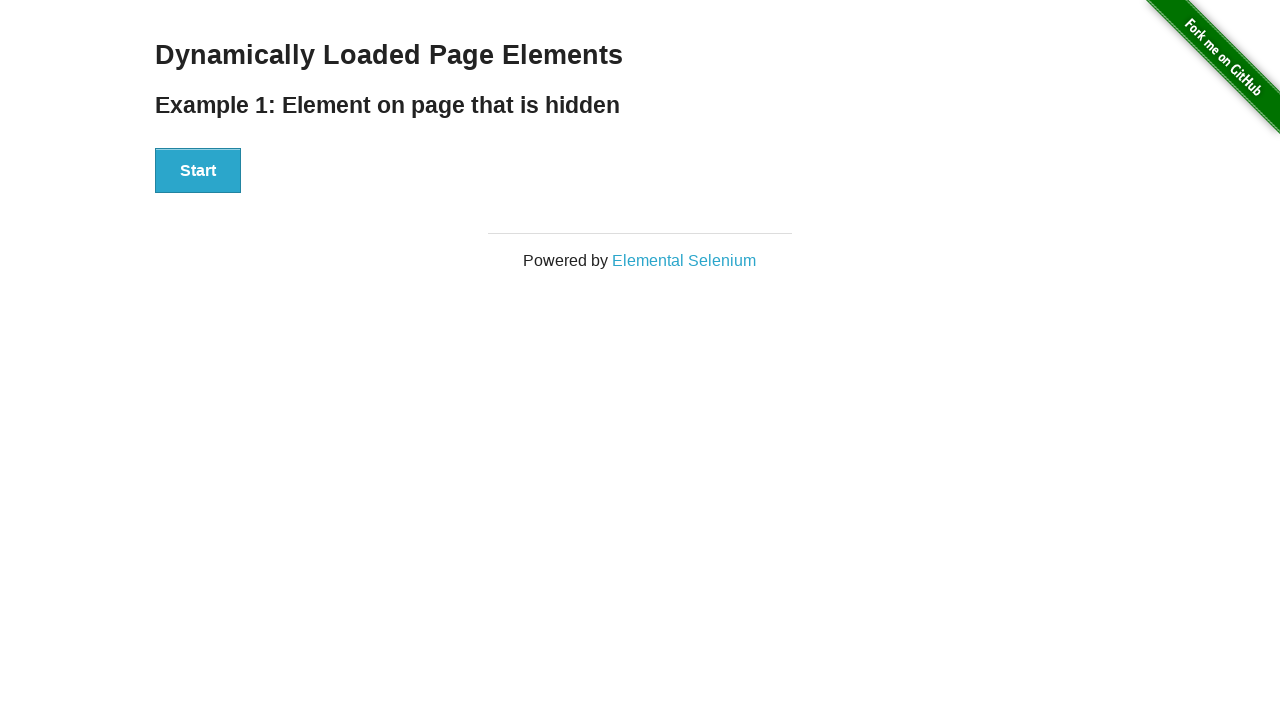

Clicked the Start button to trigger dynamic content loading at (198, 171) on #start > button
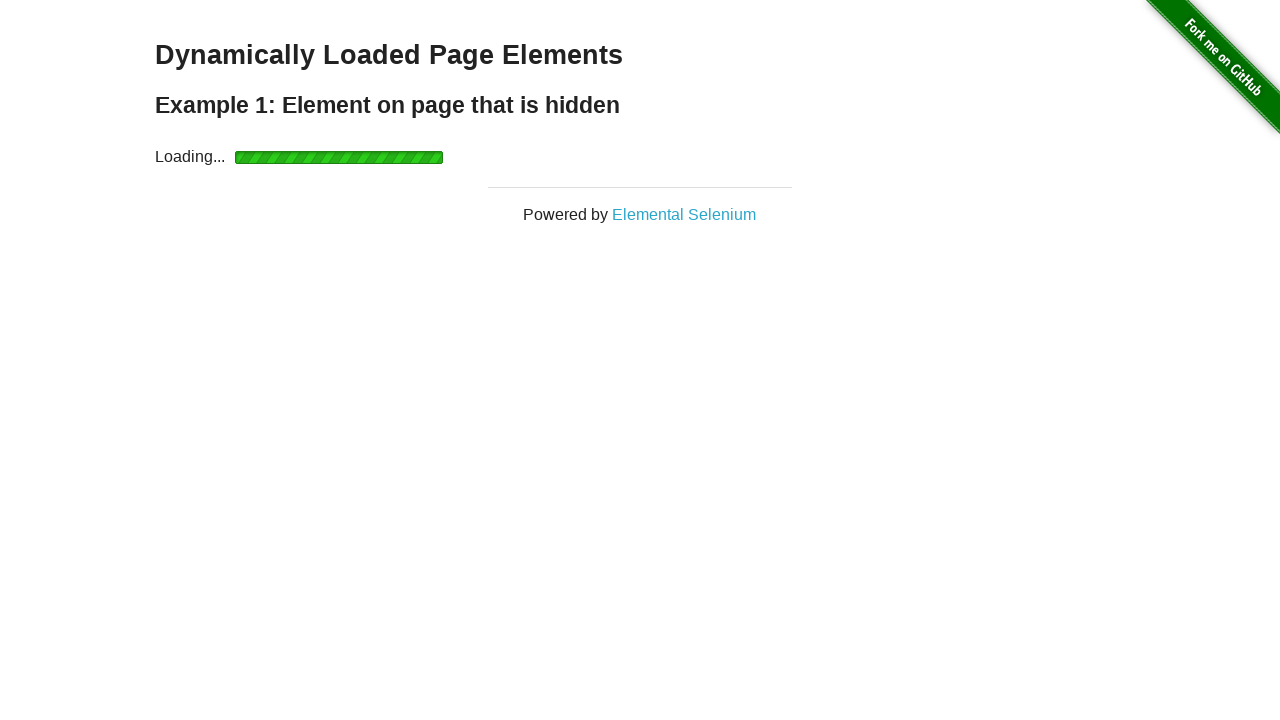

Hidden text became visible after clicking the button
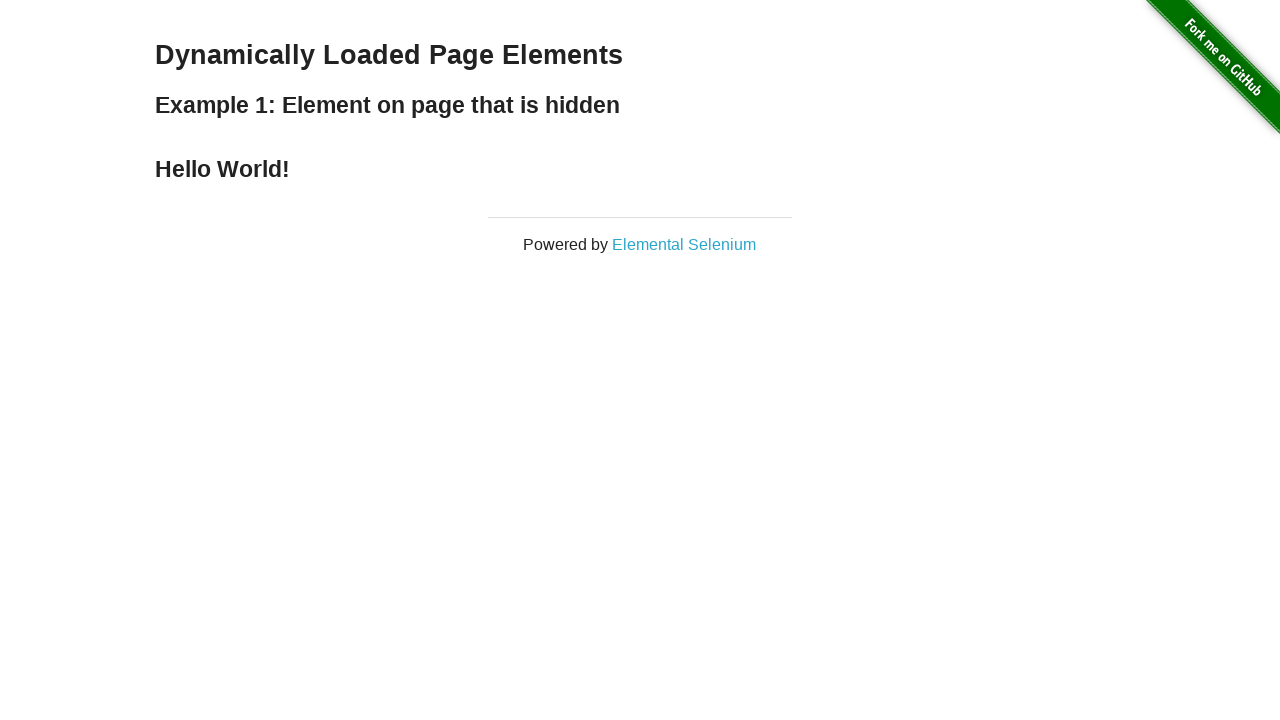

Verified hidden text is now displayed
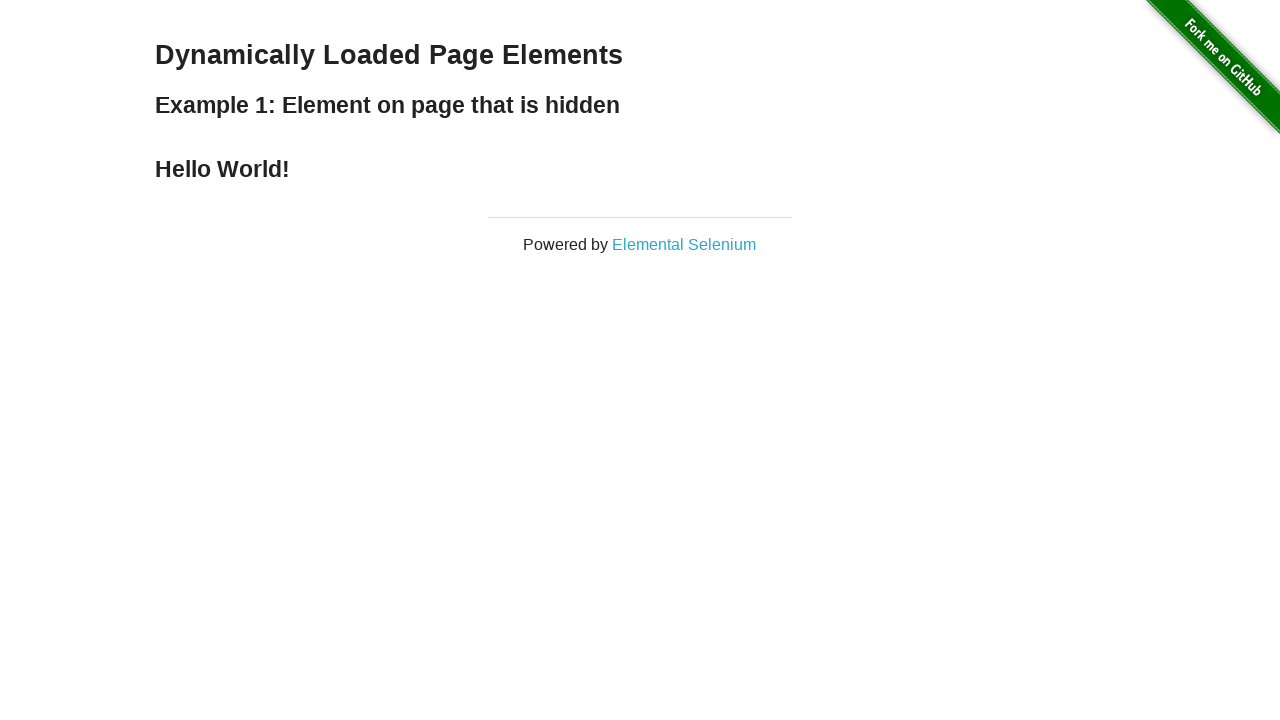

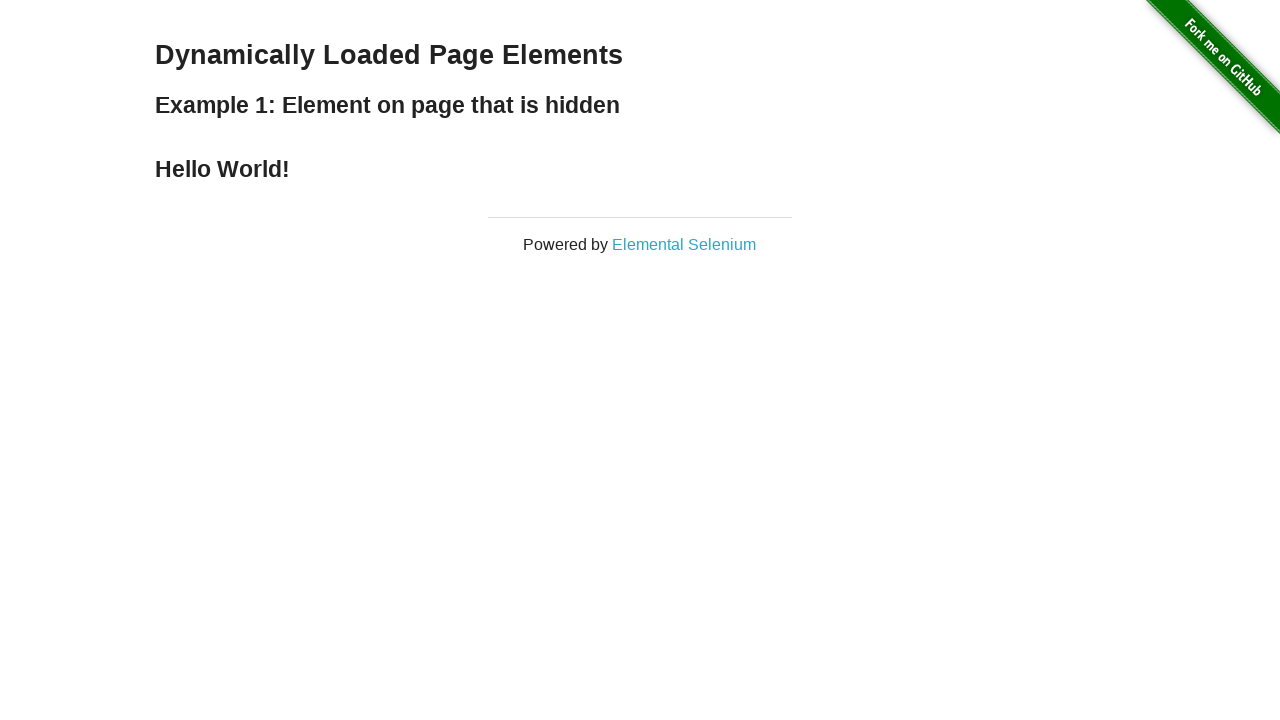